Tests checkbox functionality by verifying initial selection states, clicking both checkboxes to toggle them, and verifying the new selection states

Starting URL: https://the-internet.herokuapp.com/checkboxes

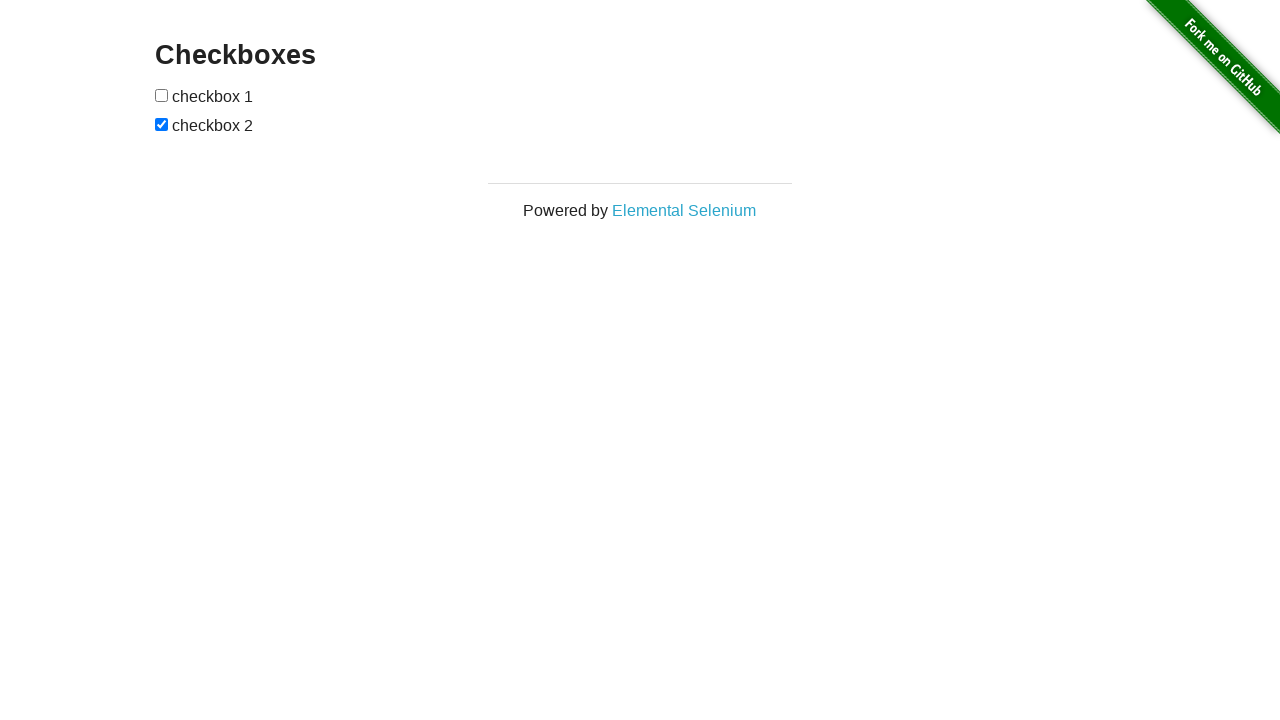

Waited for checkboxes to be present on the page
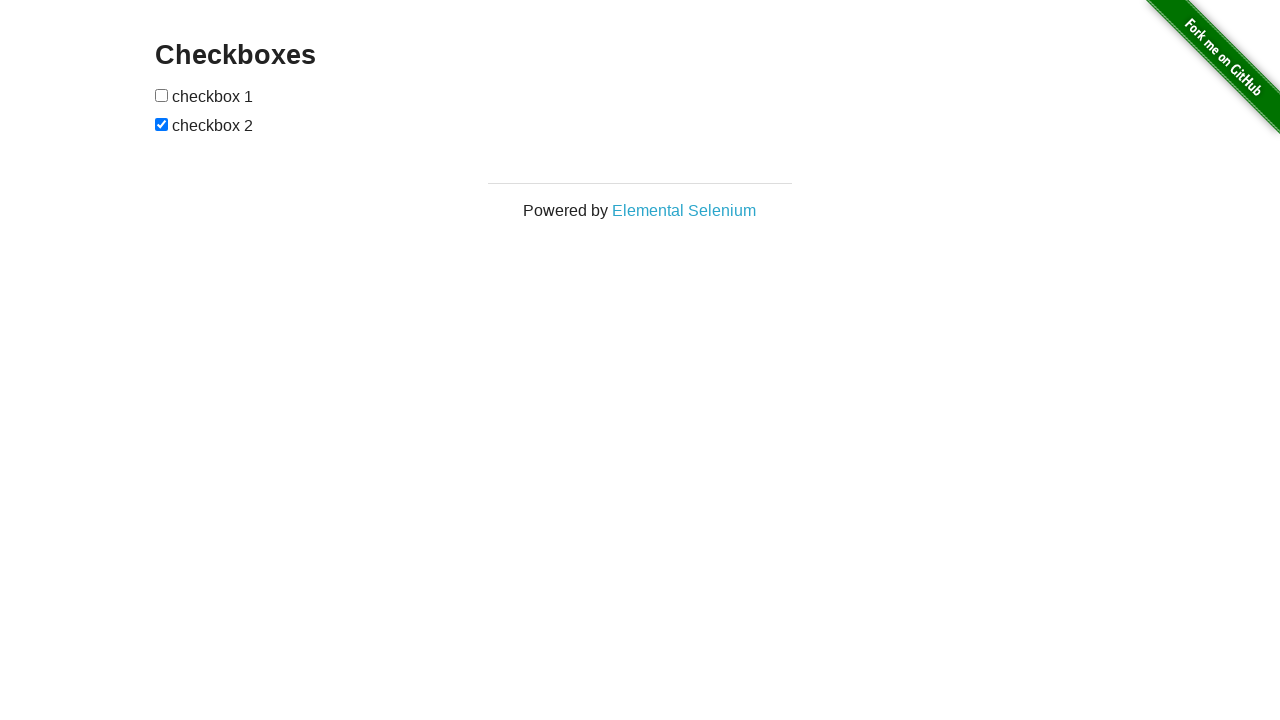

Clicked checkbox 1 to toggle its selection state at (162, 95) on xpath=//form[@id='checkboxes']/input[1]
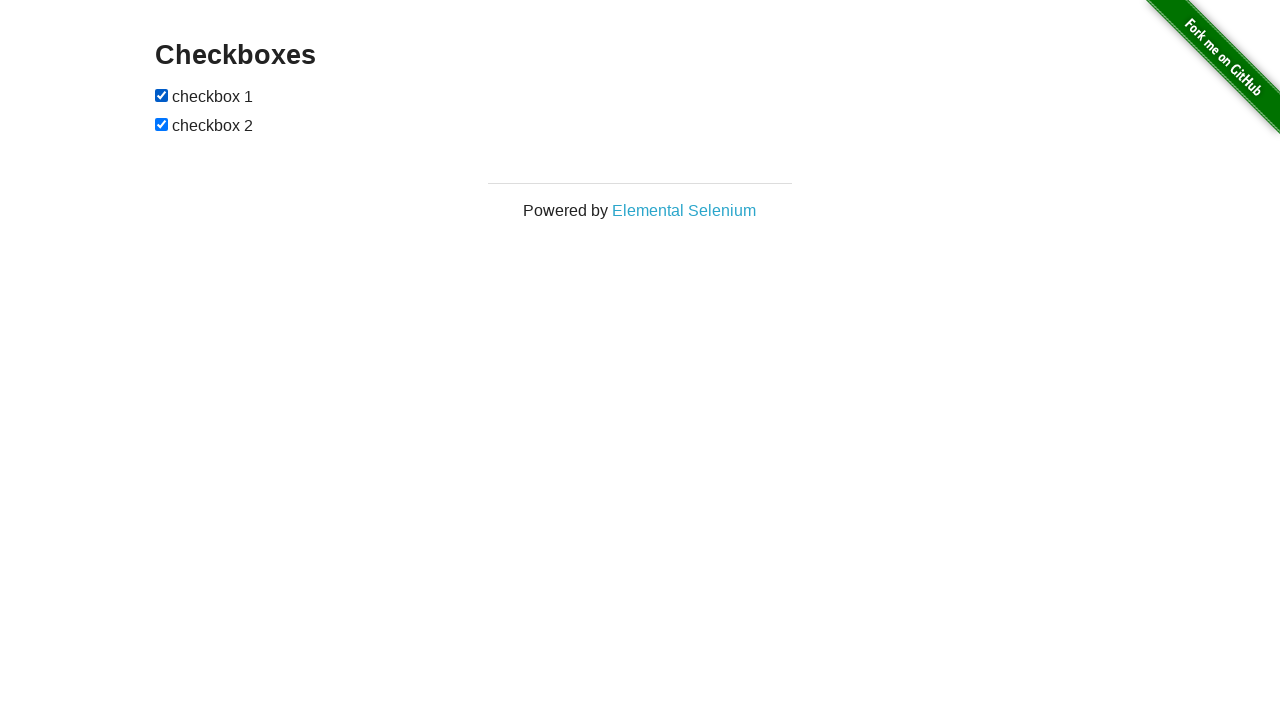

Clicked checkbox 2 to toggle its selection state at (162, 124) on xpath=//form[@id='checkboxes']/input[2]
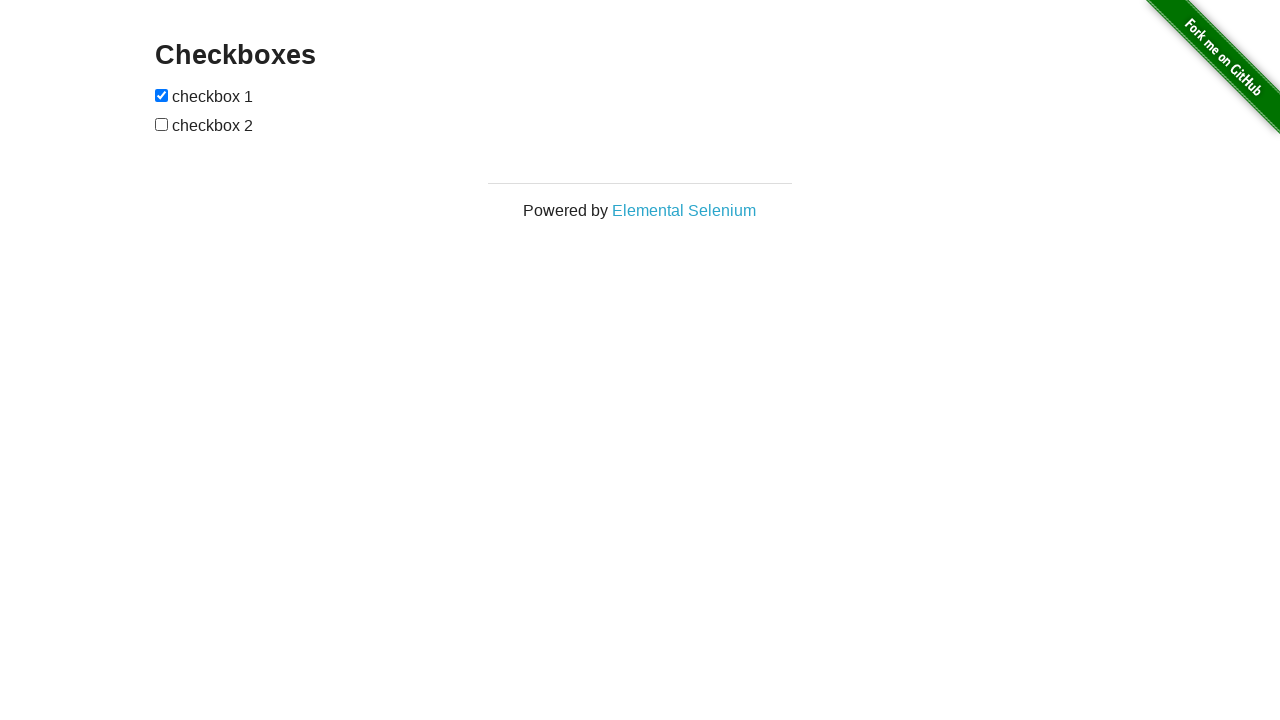

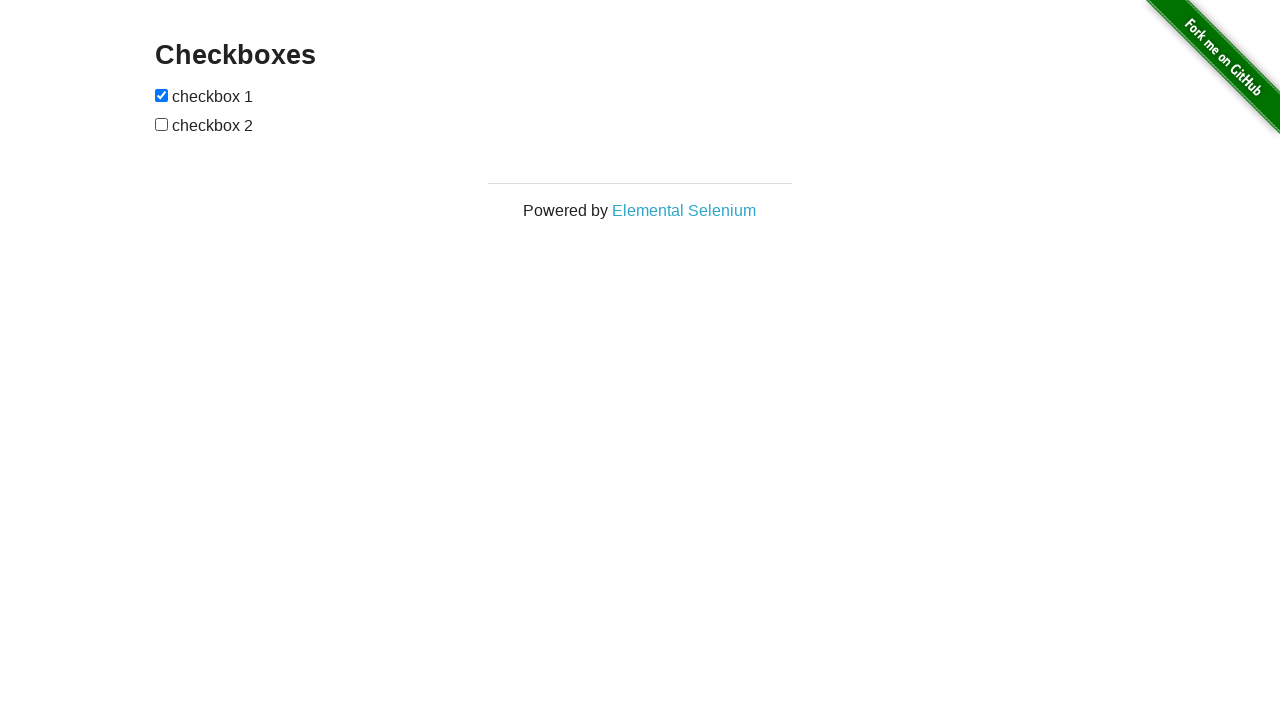